Tests a math form by calculating a logarithmic expression, filling in the answer, selecting a checkbox and radio button, and submitting the form

Starting URL: https://suninjuly.github.io/math.html

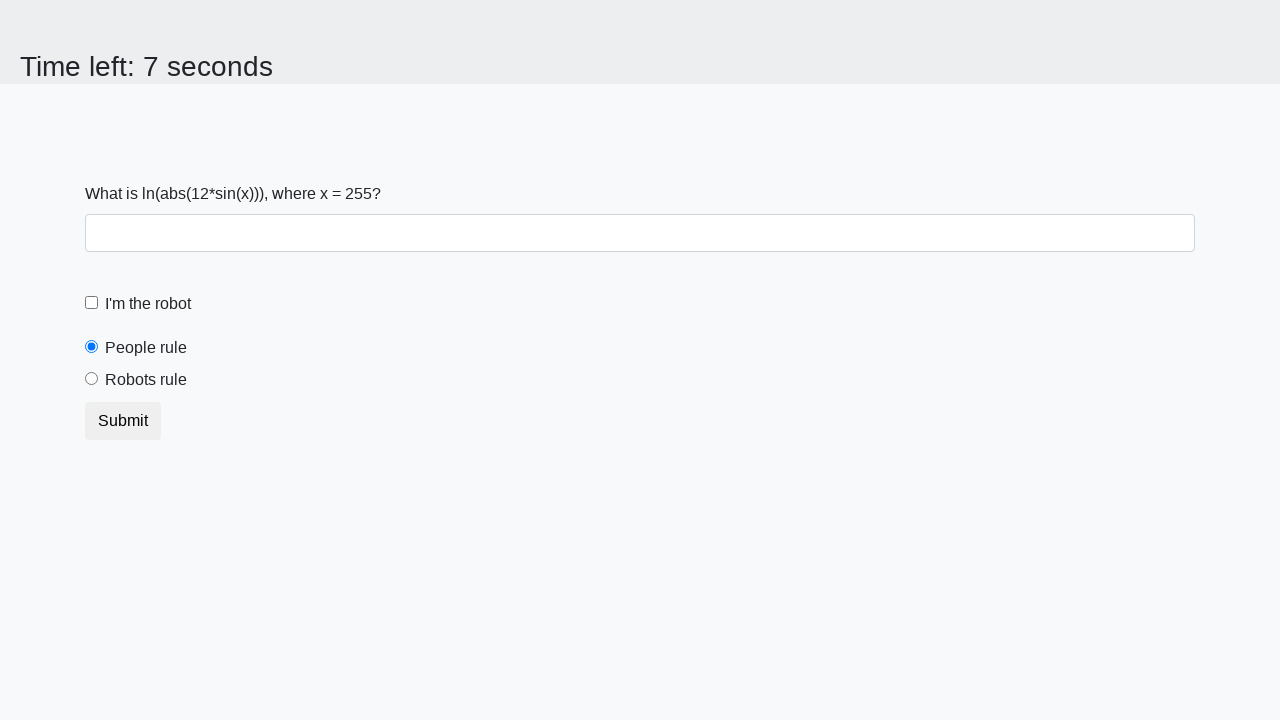

Filled answer field with calculated logarithmic result on #answer
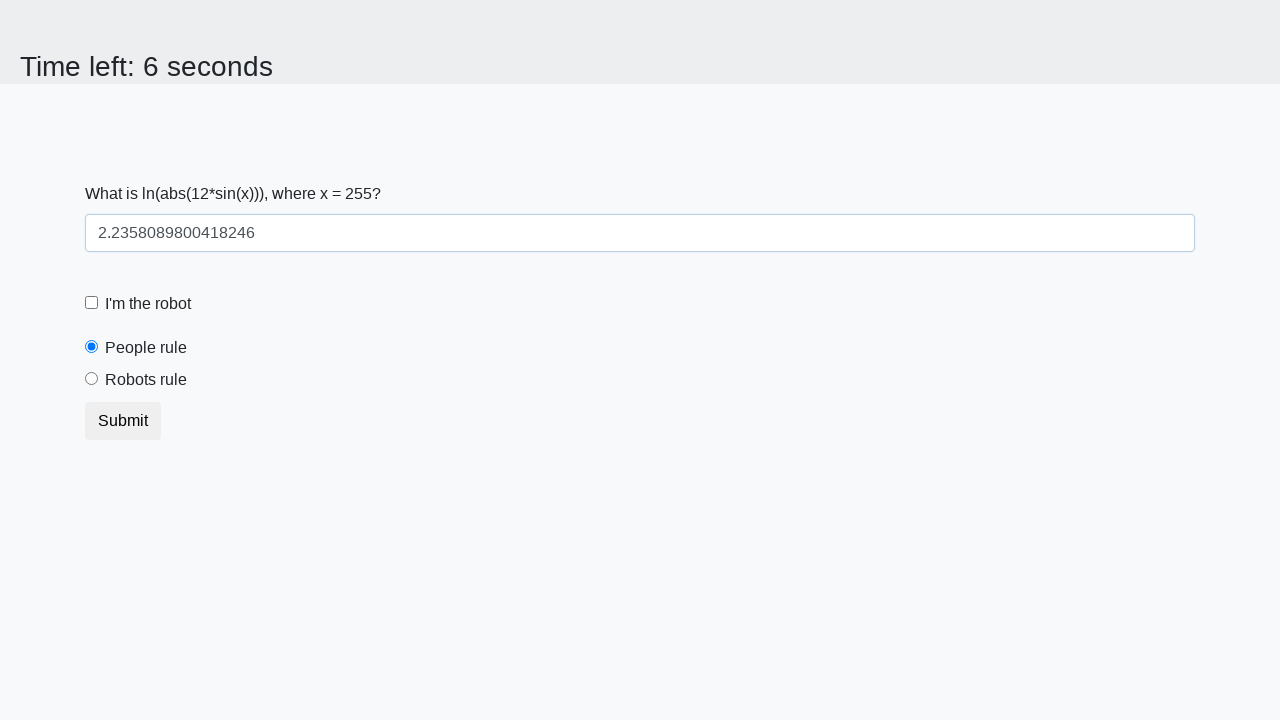

Clicked the checkbox at (92, 303) on input[type='checkbox']
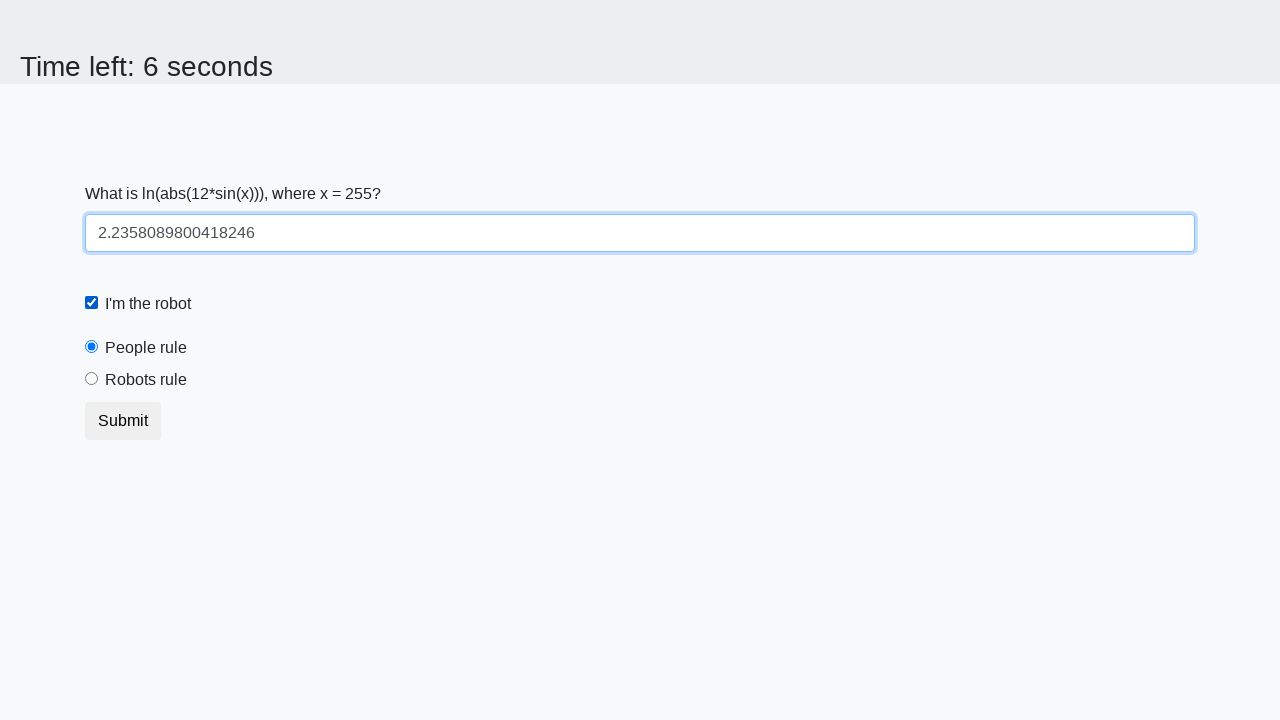

Selected the 'robots' radio button at (92, 379) on input[value='robots']
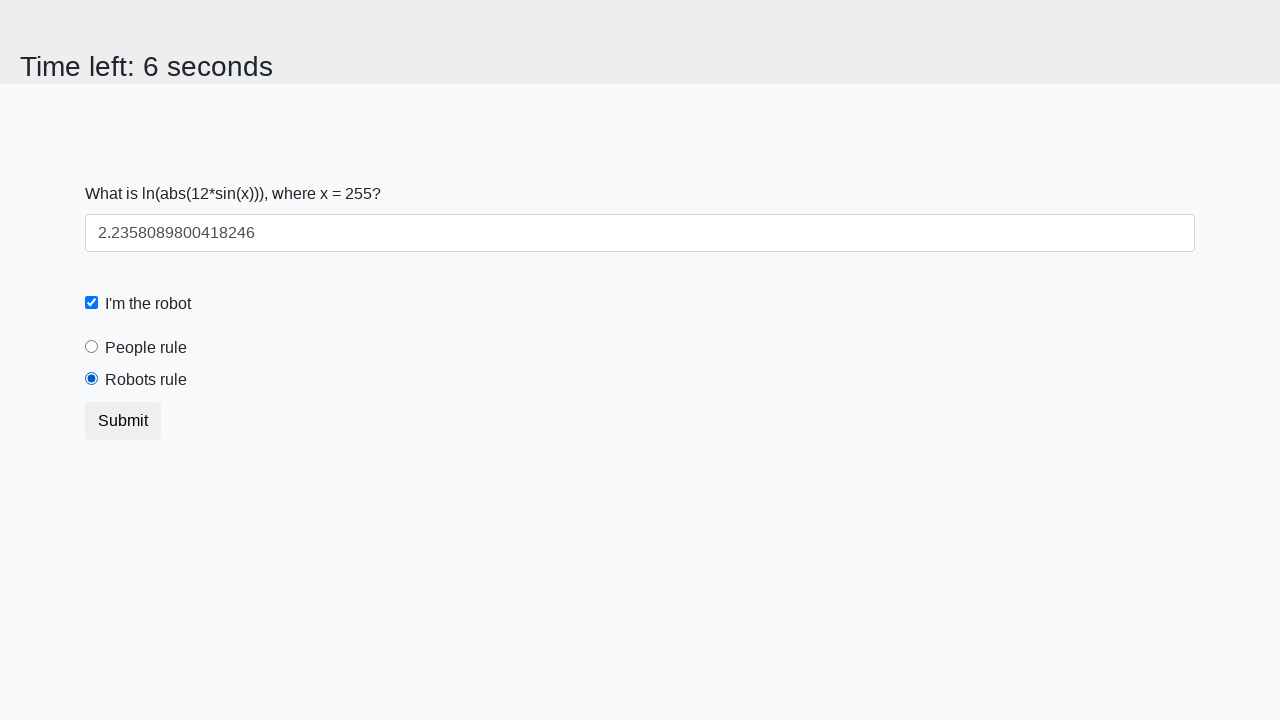

Clicked submit button to submit the form at (123, 421) on button[type='submit']
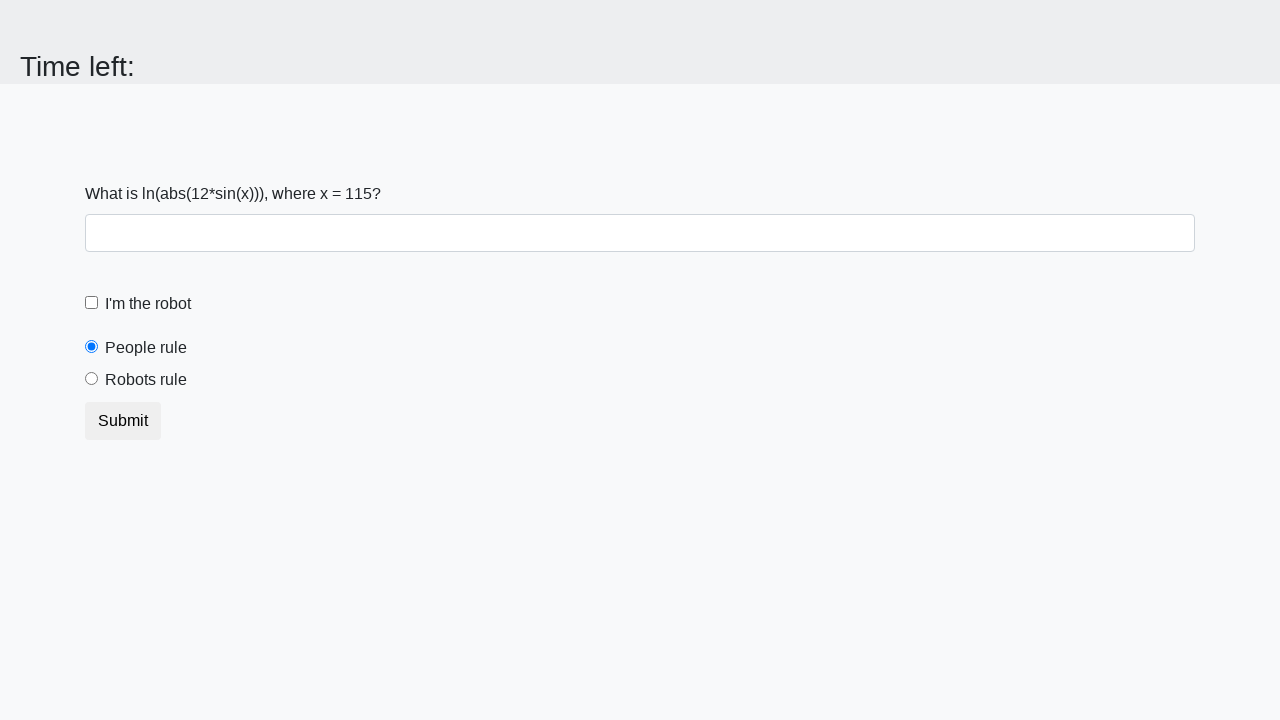

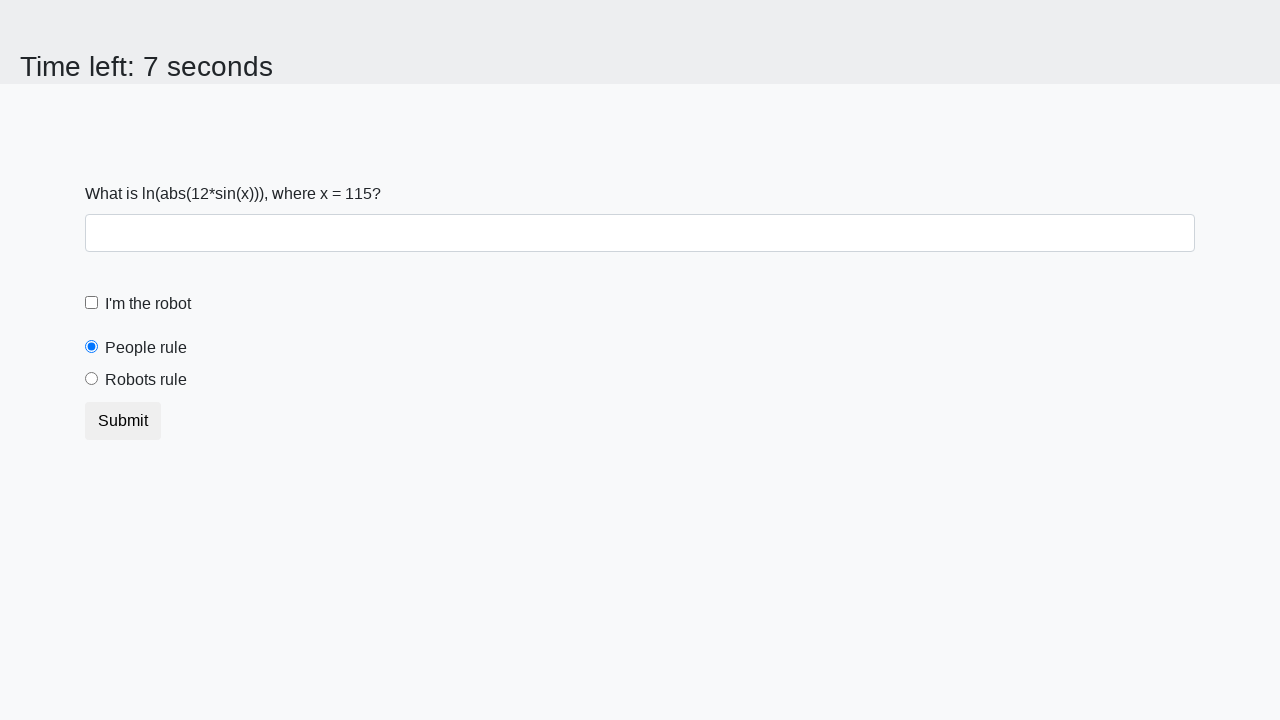